Tests drag and drop functionality on jQuery UI demo page by dragging an element from source to target location

Starting URL: http://jqueryui.com/droppable

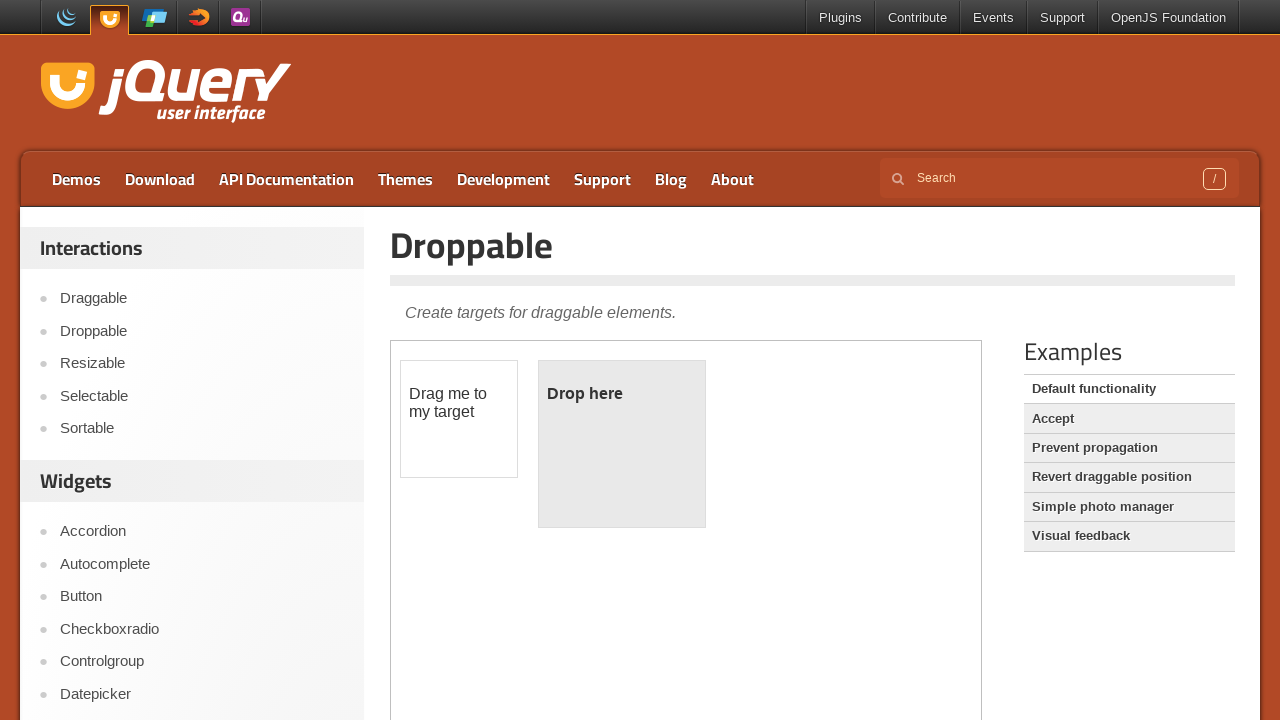

Located the iframe containing the drag and drop demo
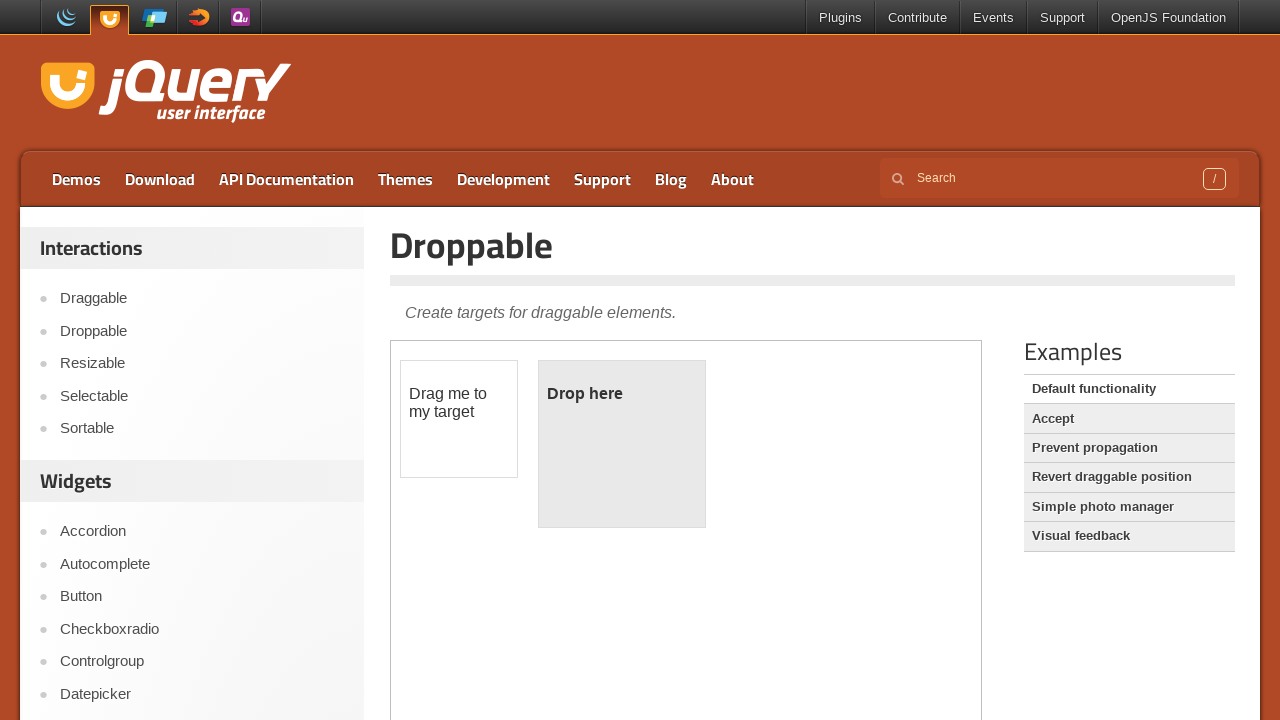

Located the draggable source element
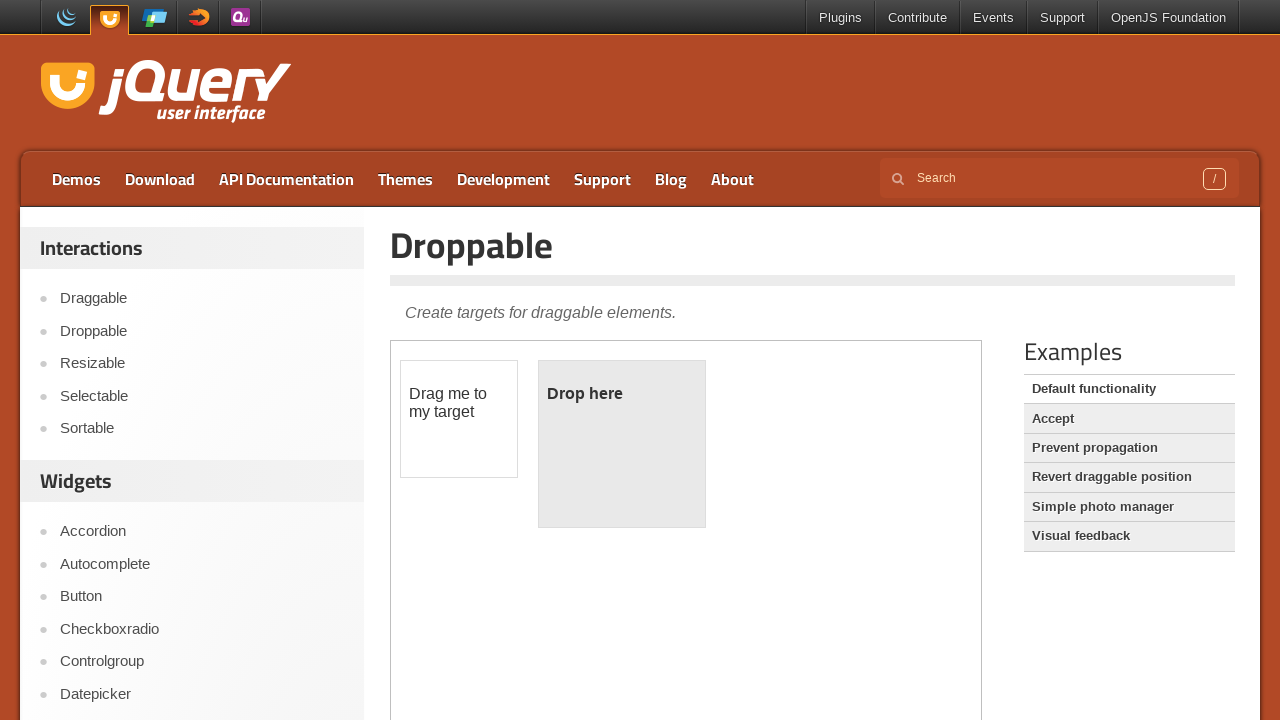

Located the droppable target element
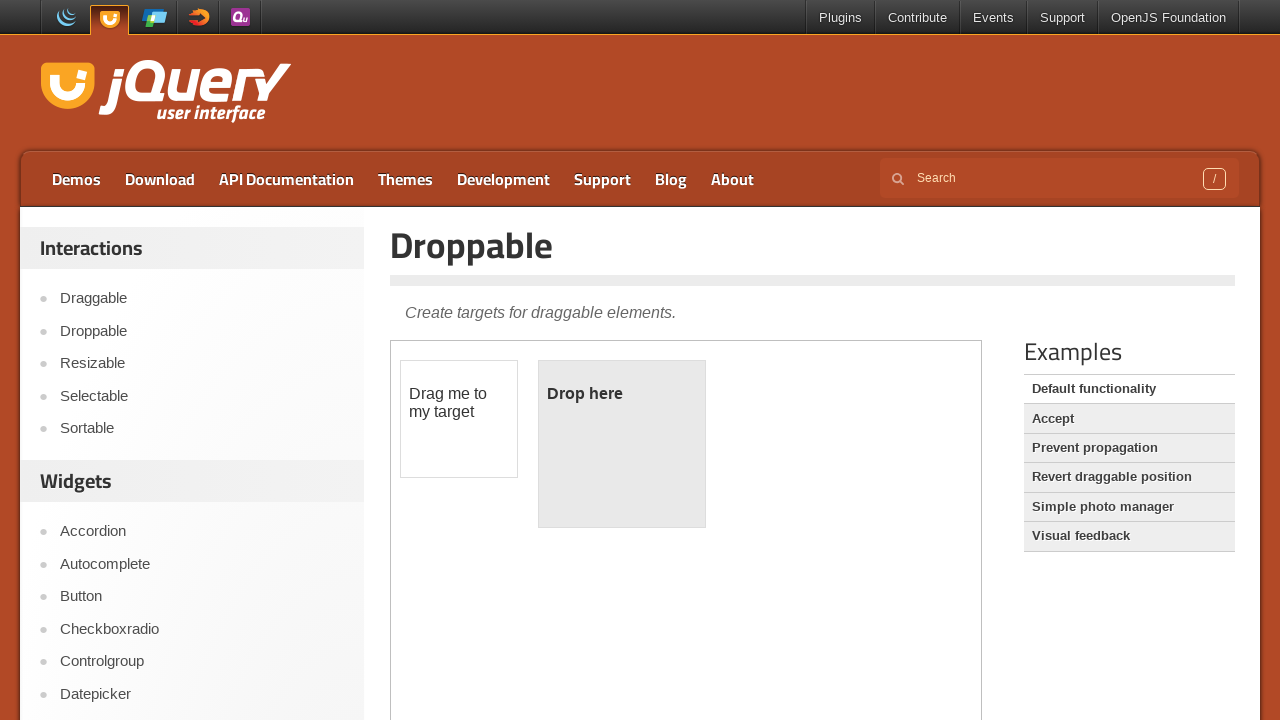

Dragged element from source to target location at (622, 444)
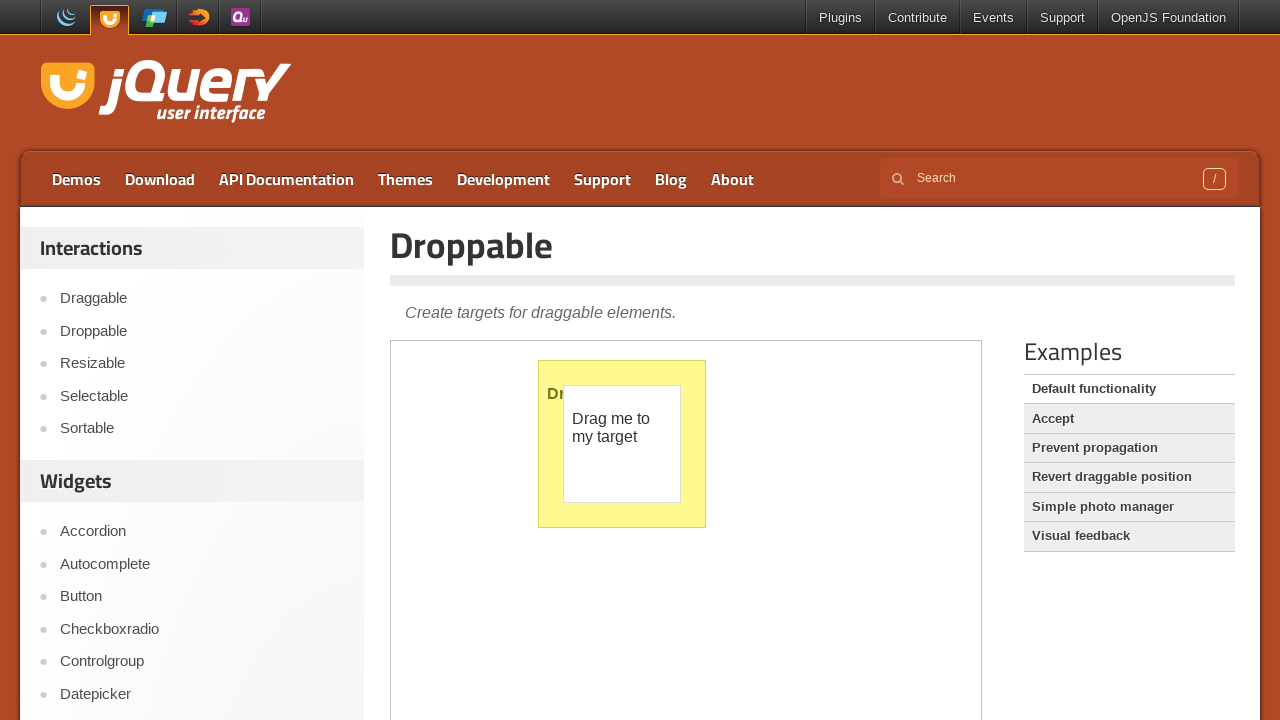

Waited for drag and drop operation to complete
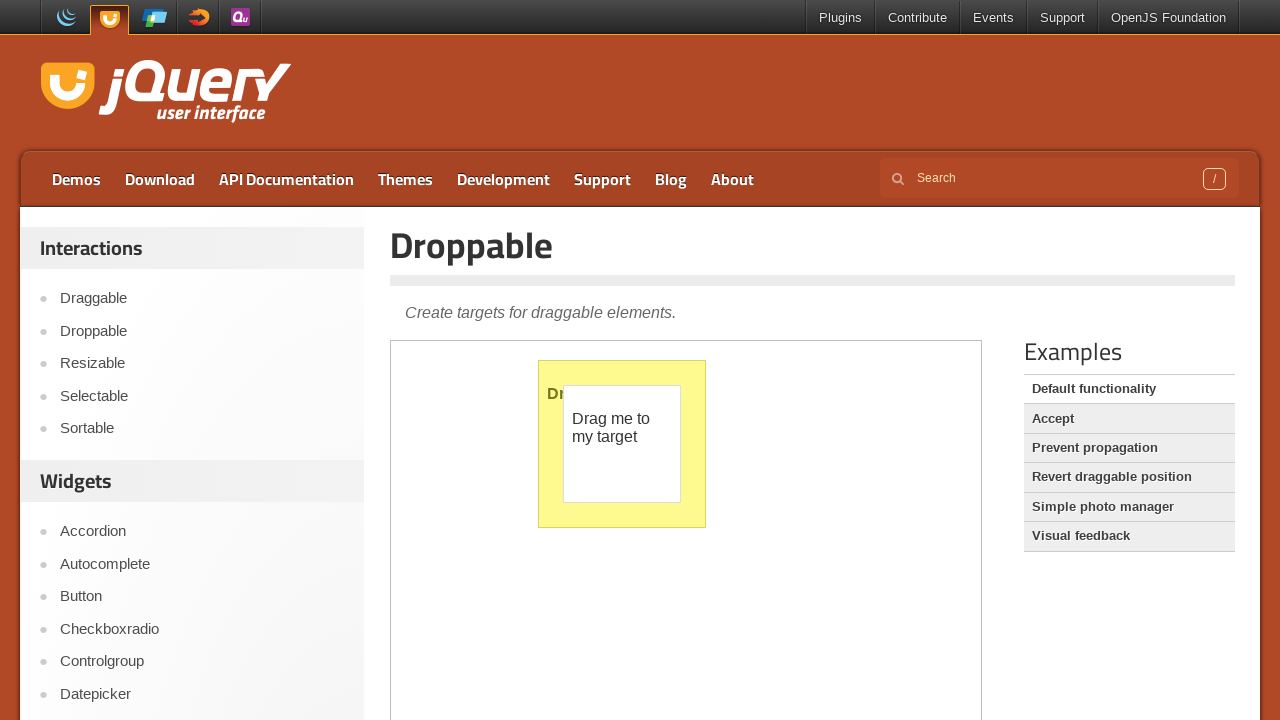

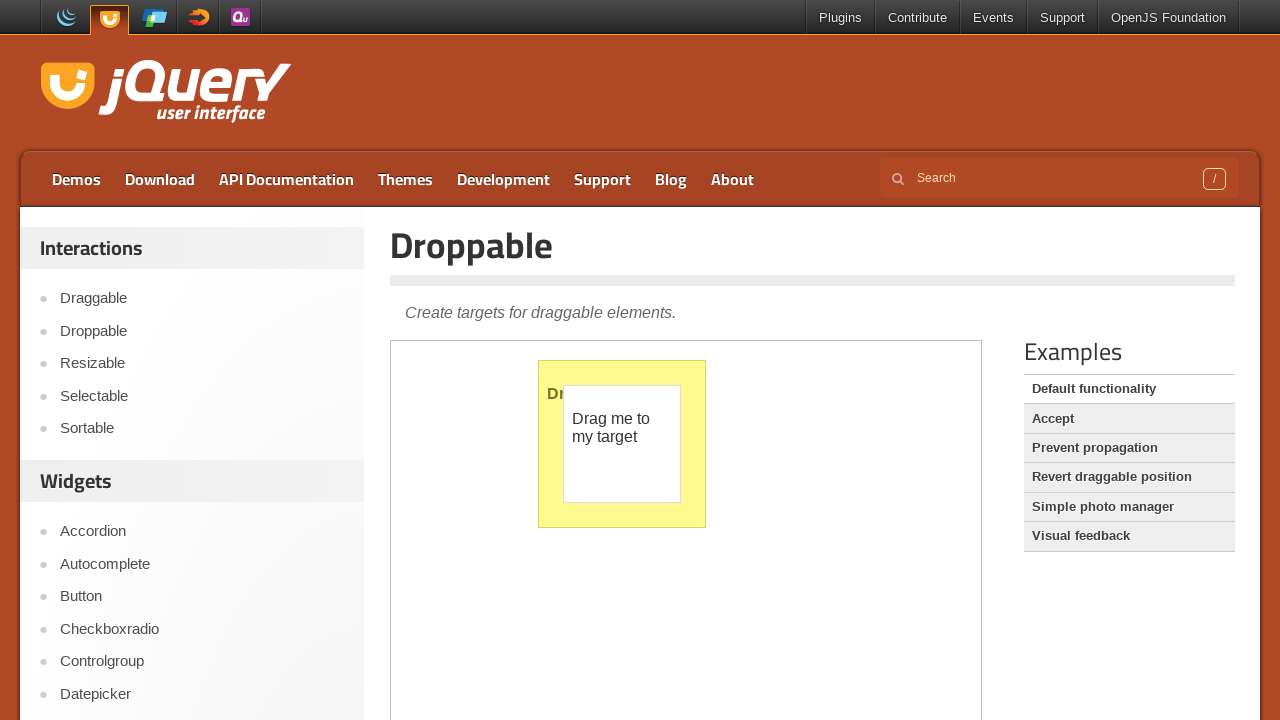